Tests that new todo items are appended to the bottom of the list by creating 3 items and verifying the count and order.

Starting URL: https://demo.playwright.dev/todomvc

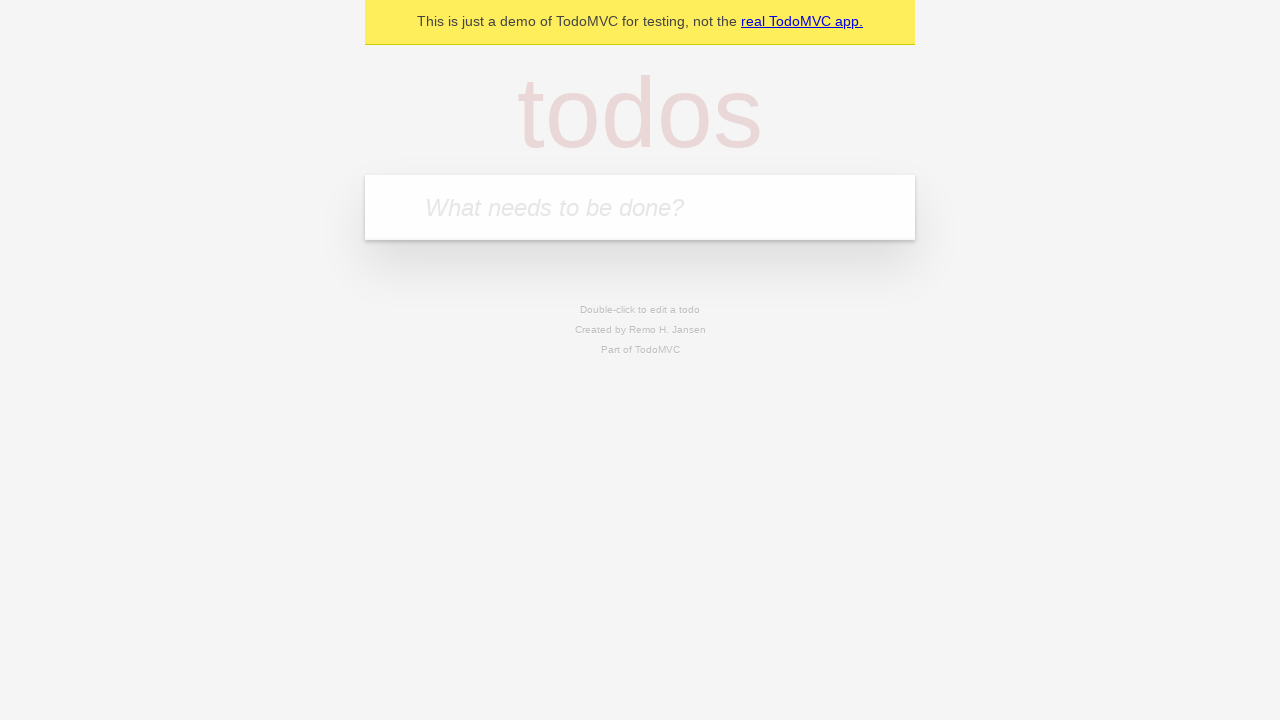

Filled new todo input with 'buy some cheese' on .new-todo
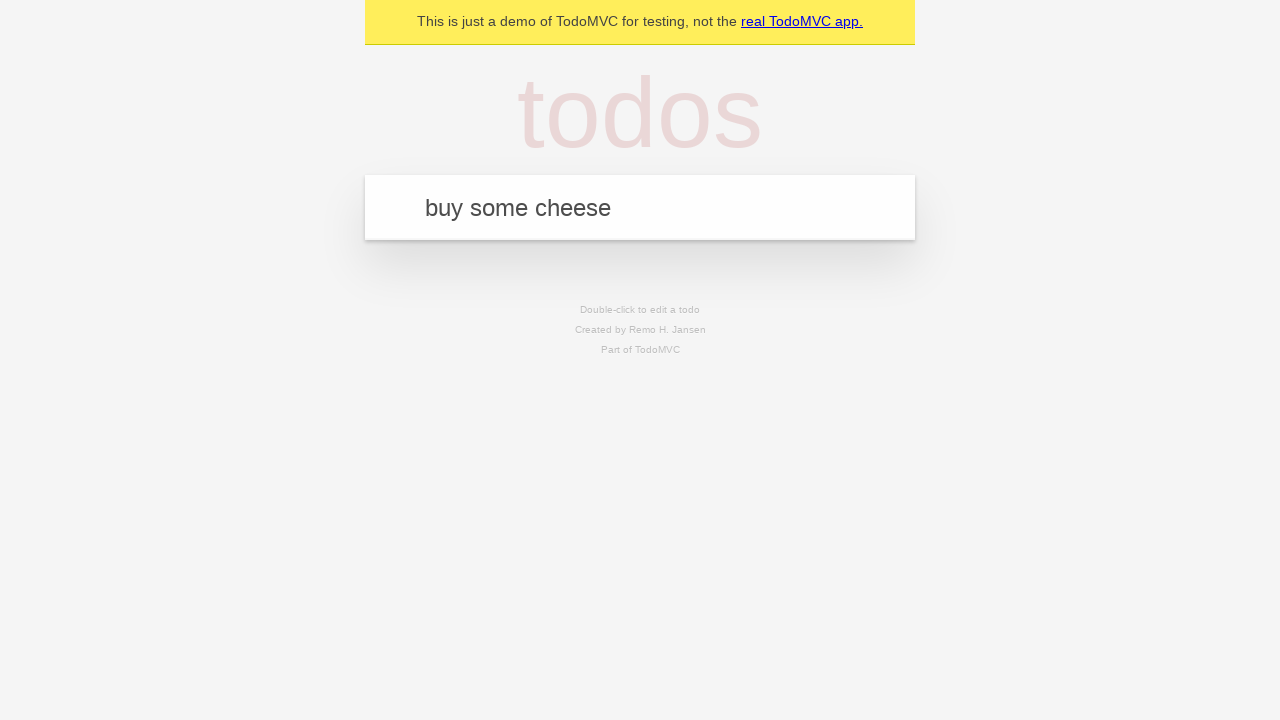

Pressed Enter to add first todo item on .new-todo
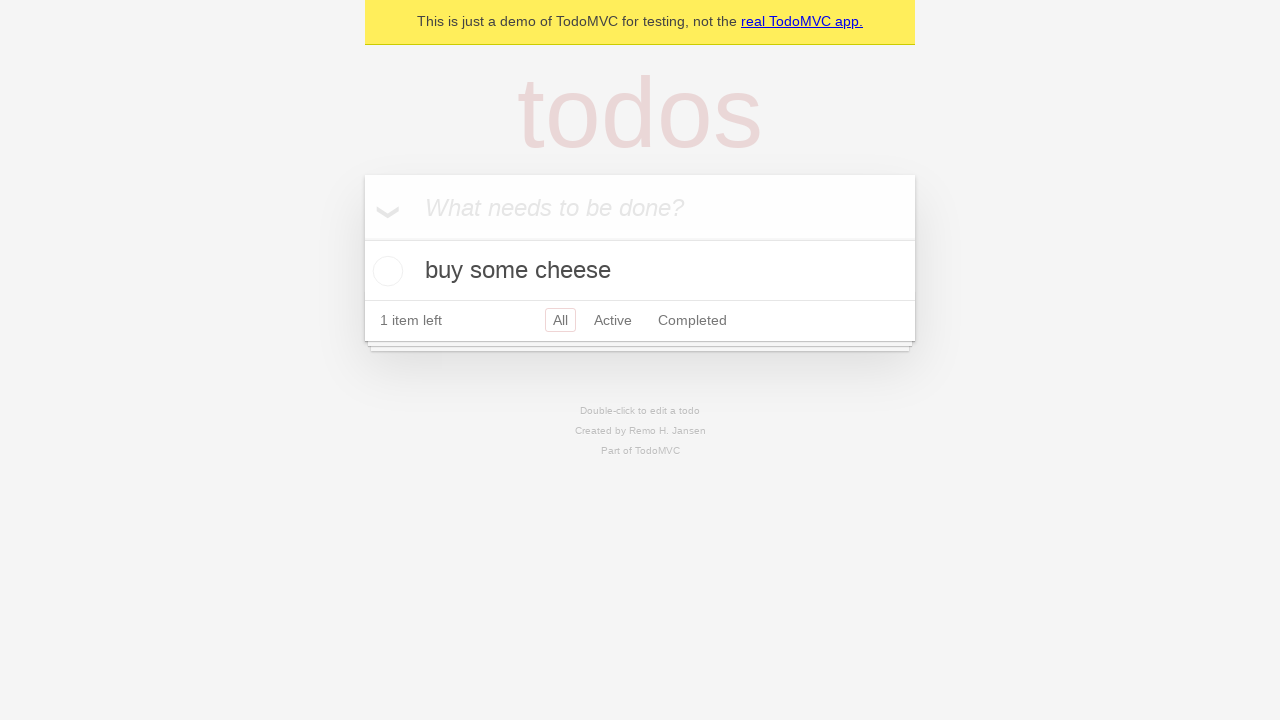

Filled new todo input with 'feed the cat' on .new-todo
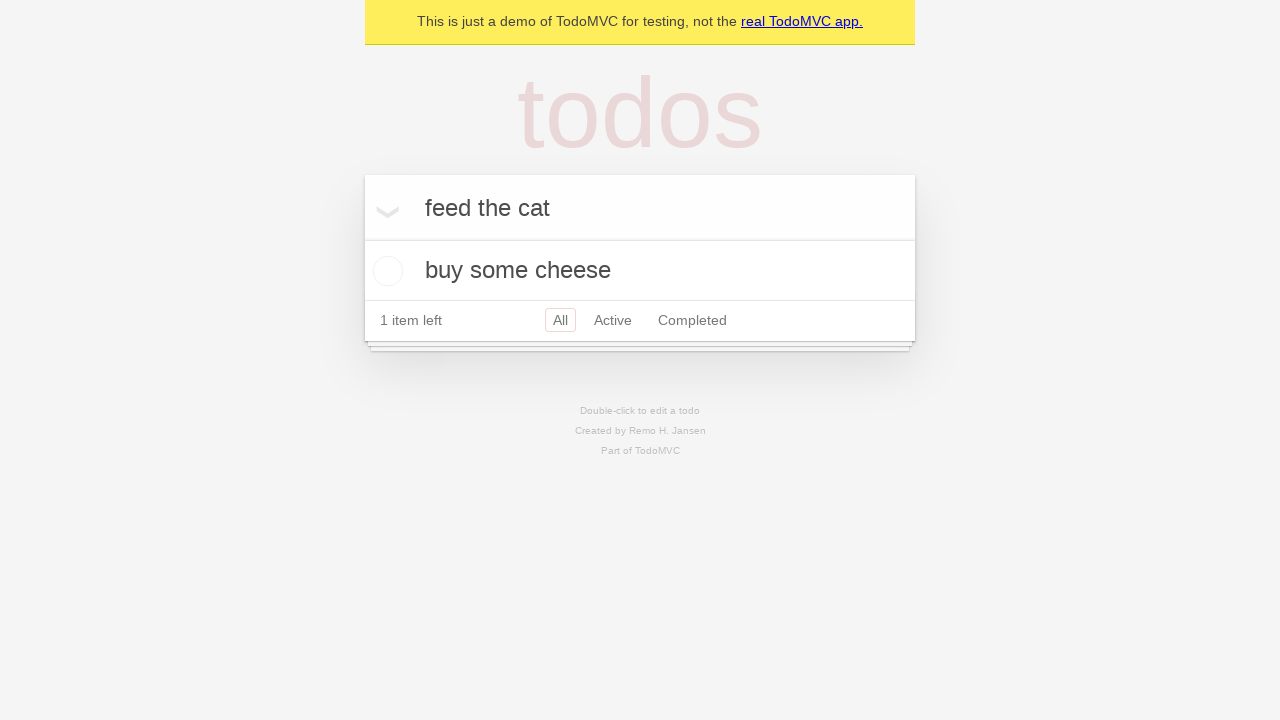

Pressed Enter to add second todo item on .new-todo
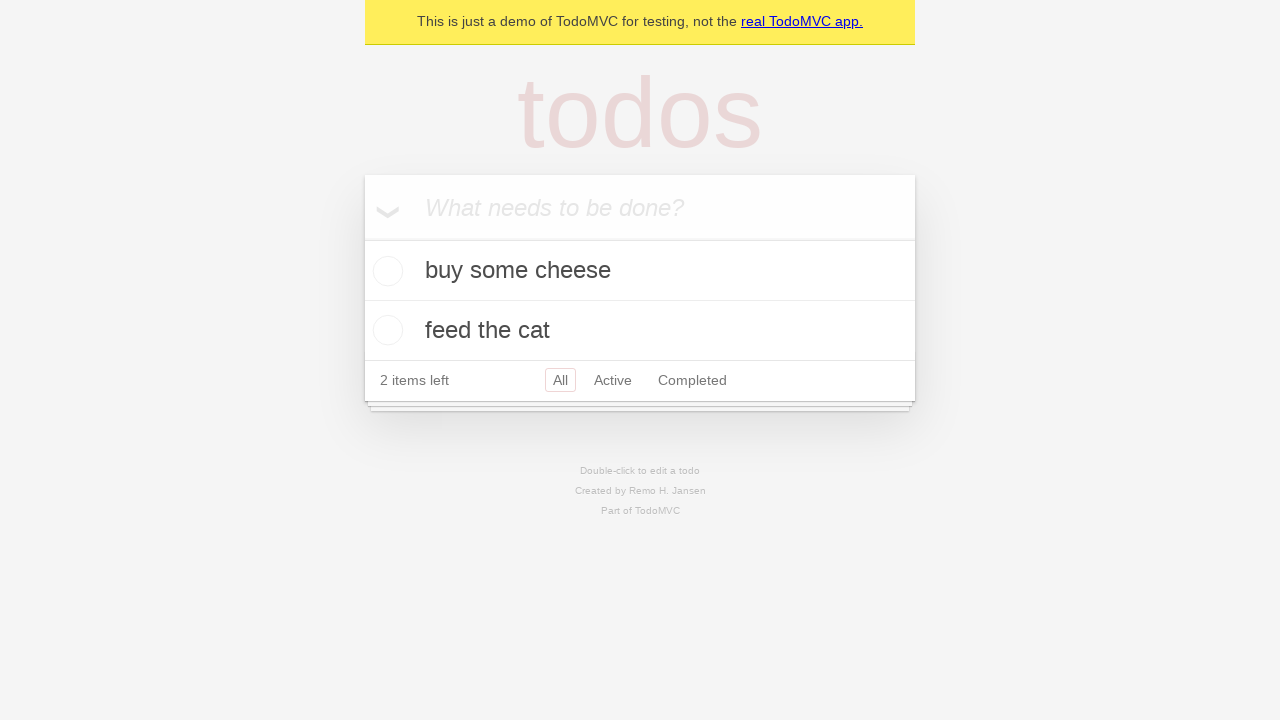

Filled new todo input with 'book a doctors appointment' on .new-todo
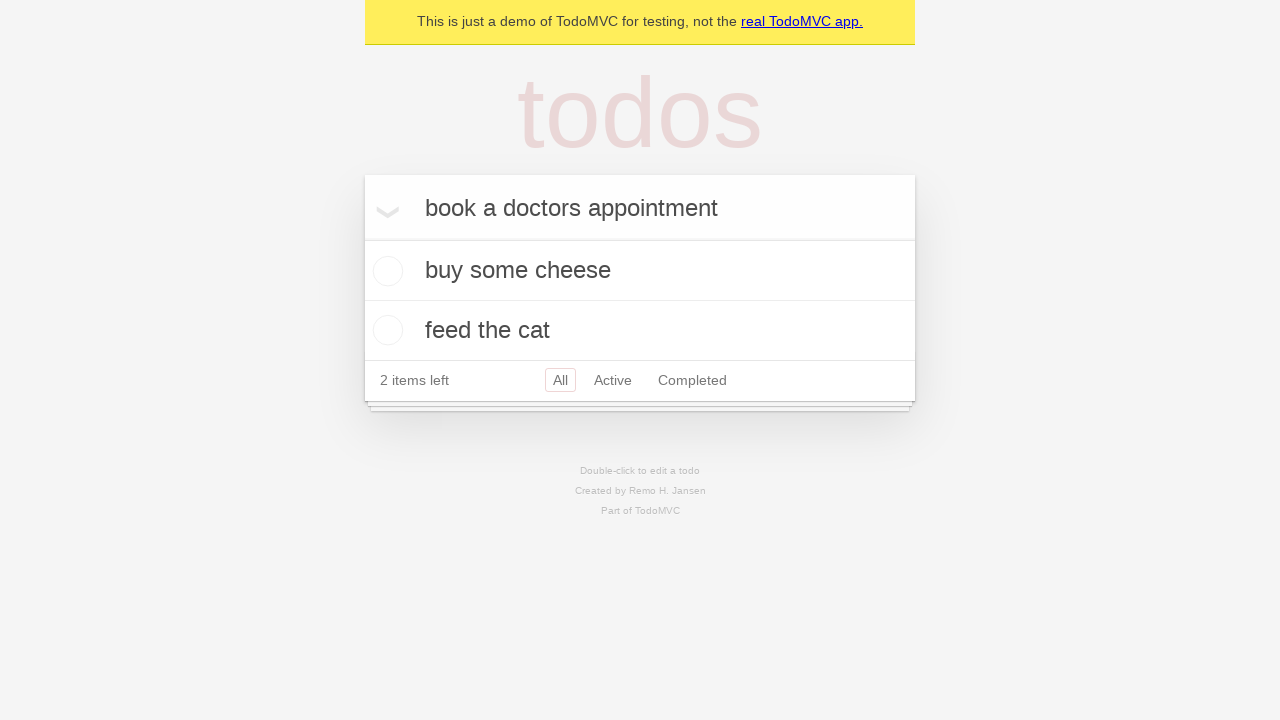

Pressed Enter to add third todo item on .new-todo
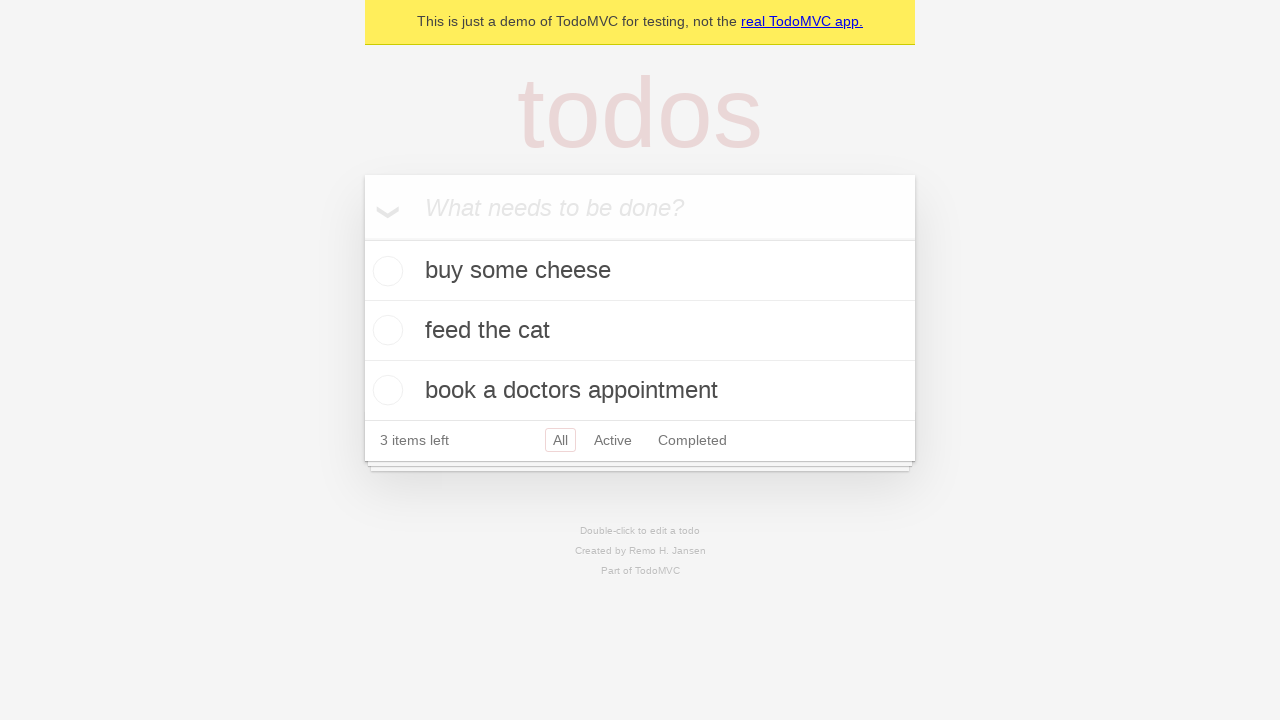

Verified all 3 todo items have been added to the list
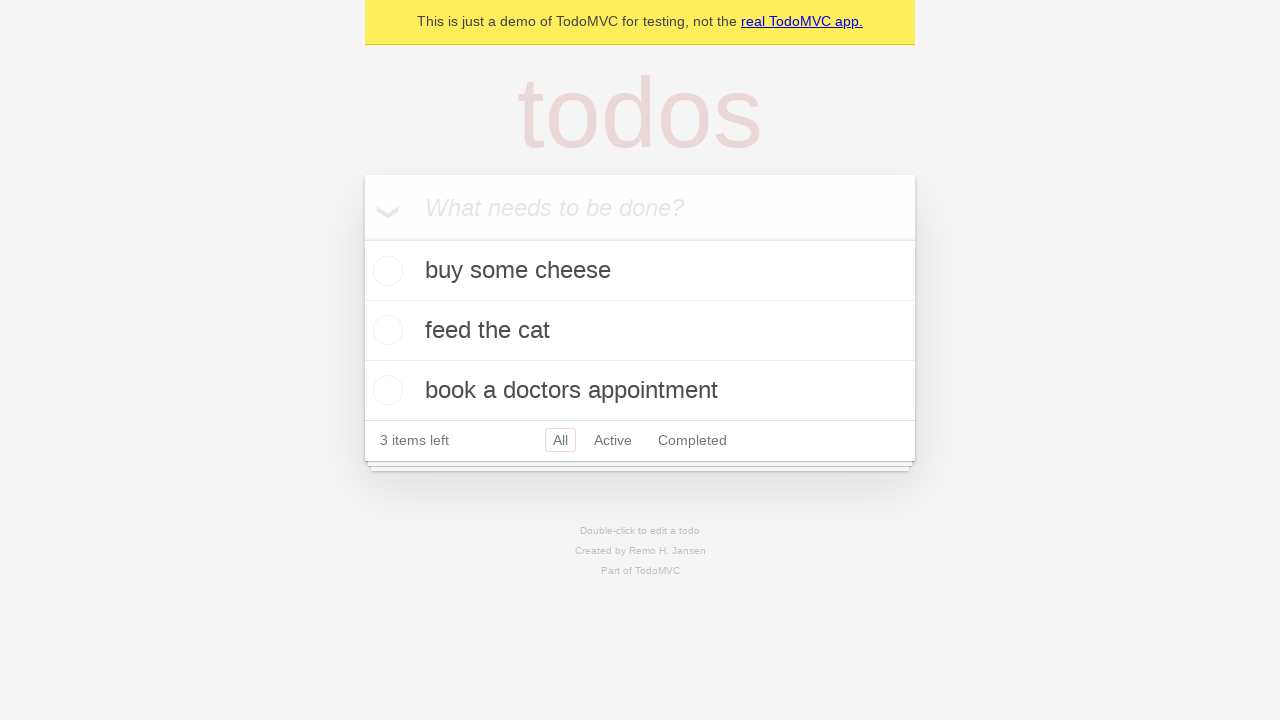

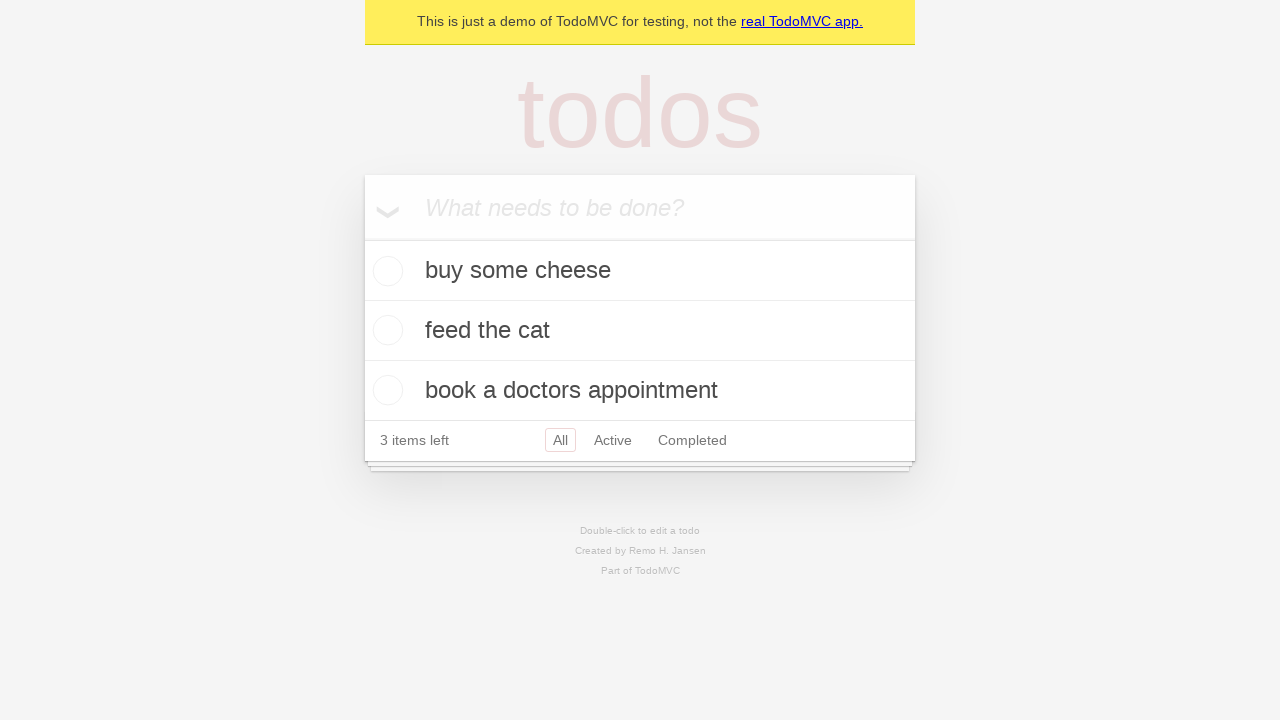